Tests window/tab switching functionality by clicking a link that opens a popup window, switching to the popup, closing it, and returning to the main window.

Starting URL: http://www.omayo.blogspot.com

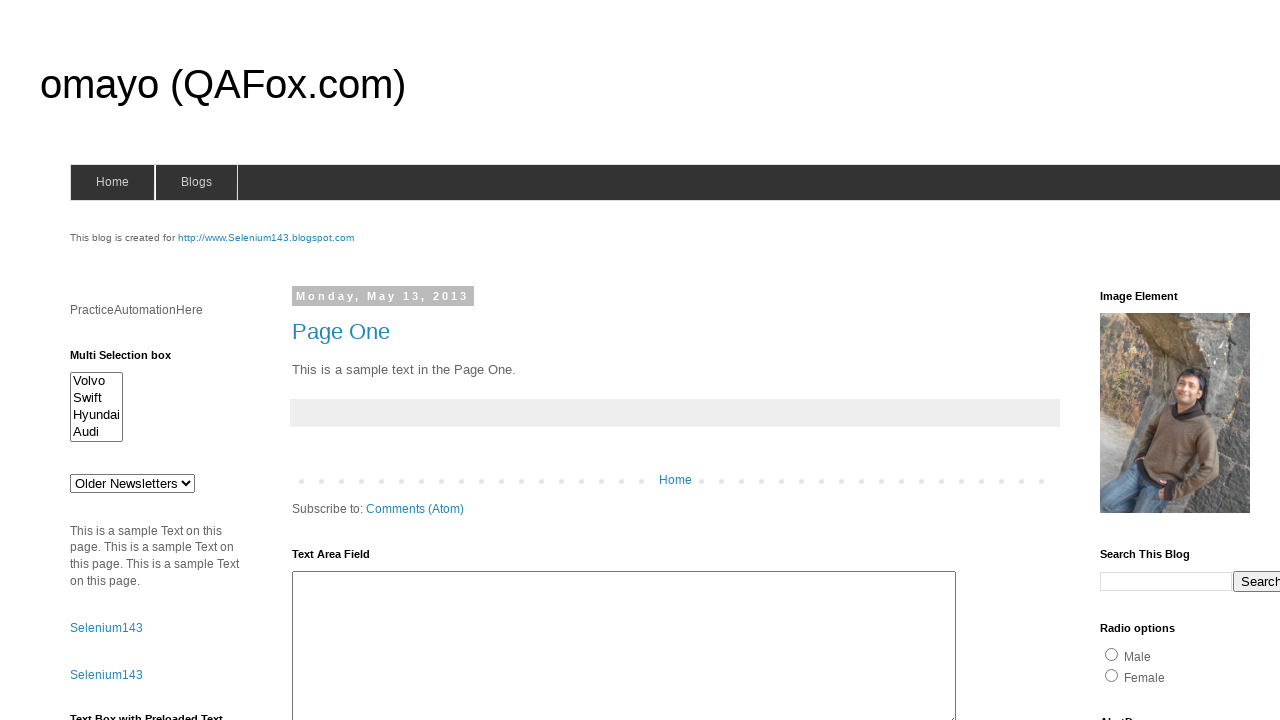

Stored reference to main page
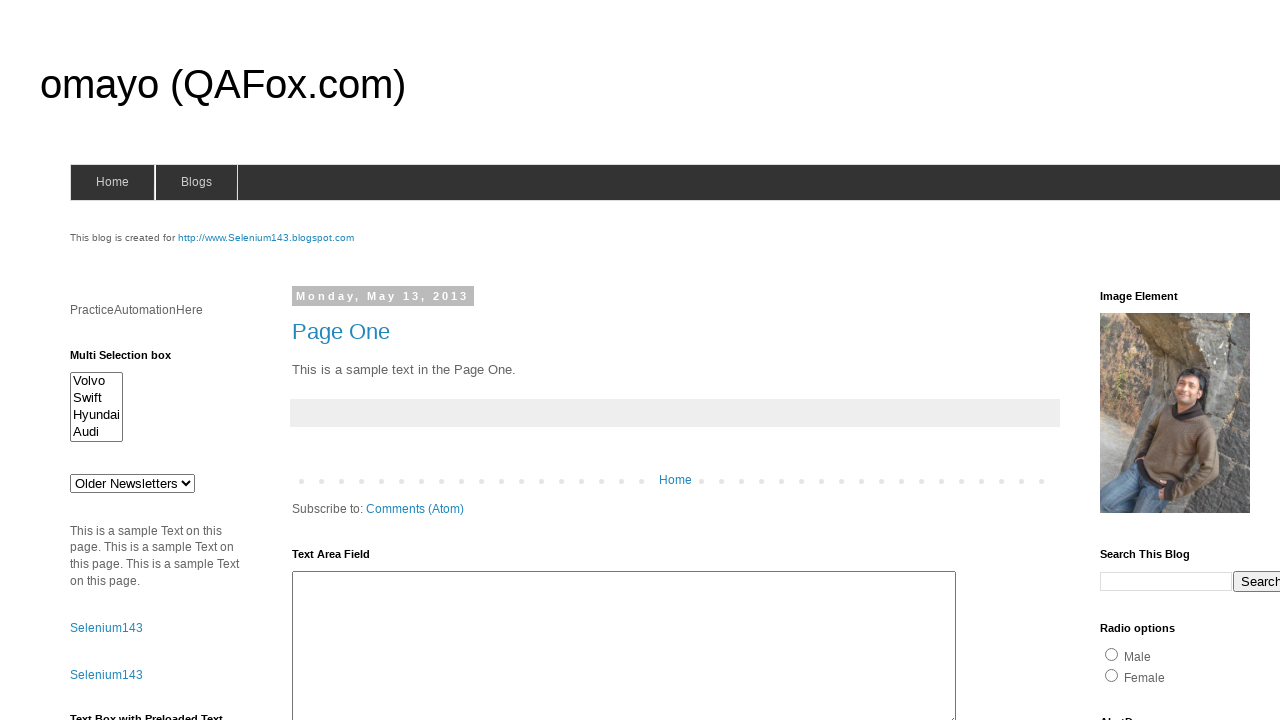

Clicked 'Open a popup window' link at (132, 360) on text=Open a popup window
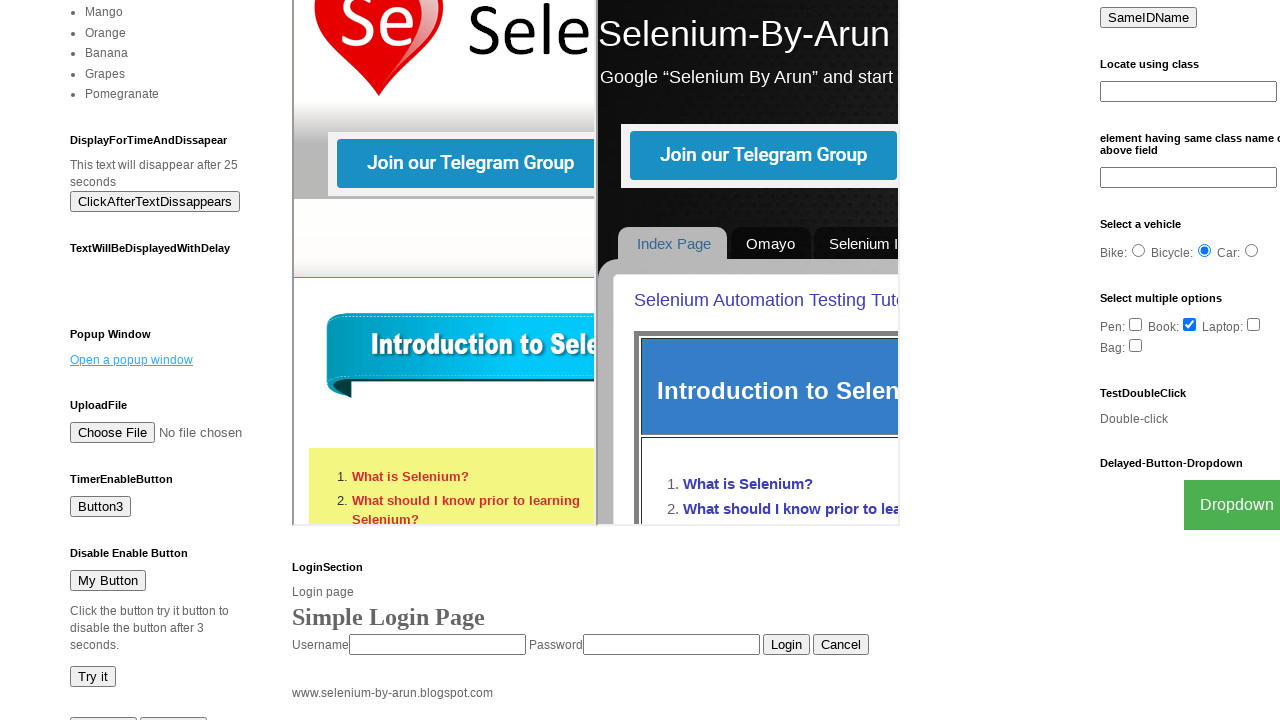

Popup window opened and captured
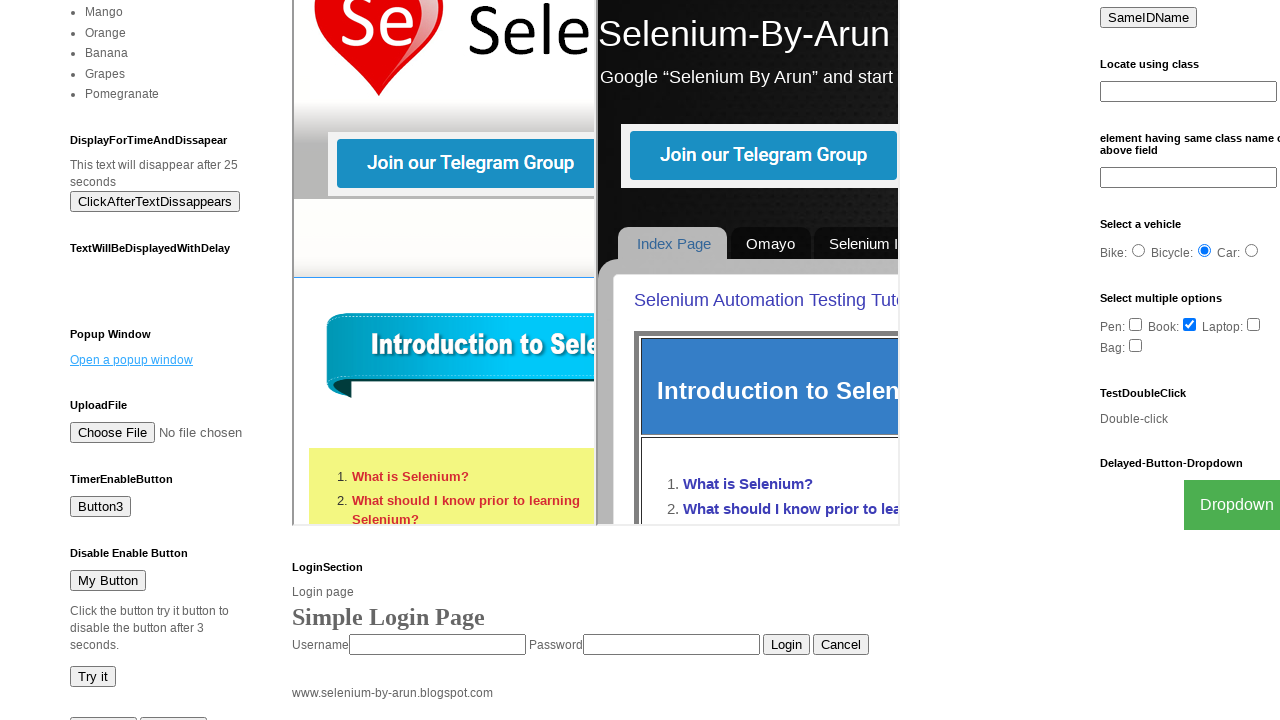

Popup window finished loading
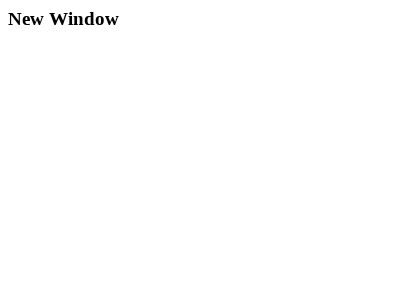

Closed the popup window
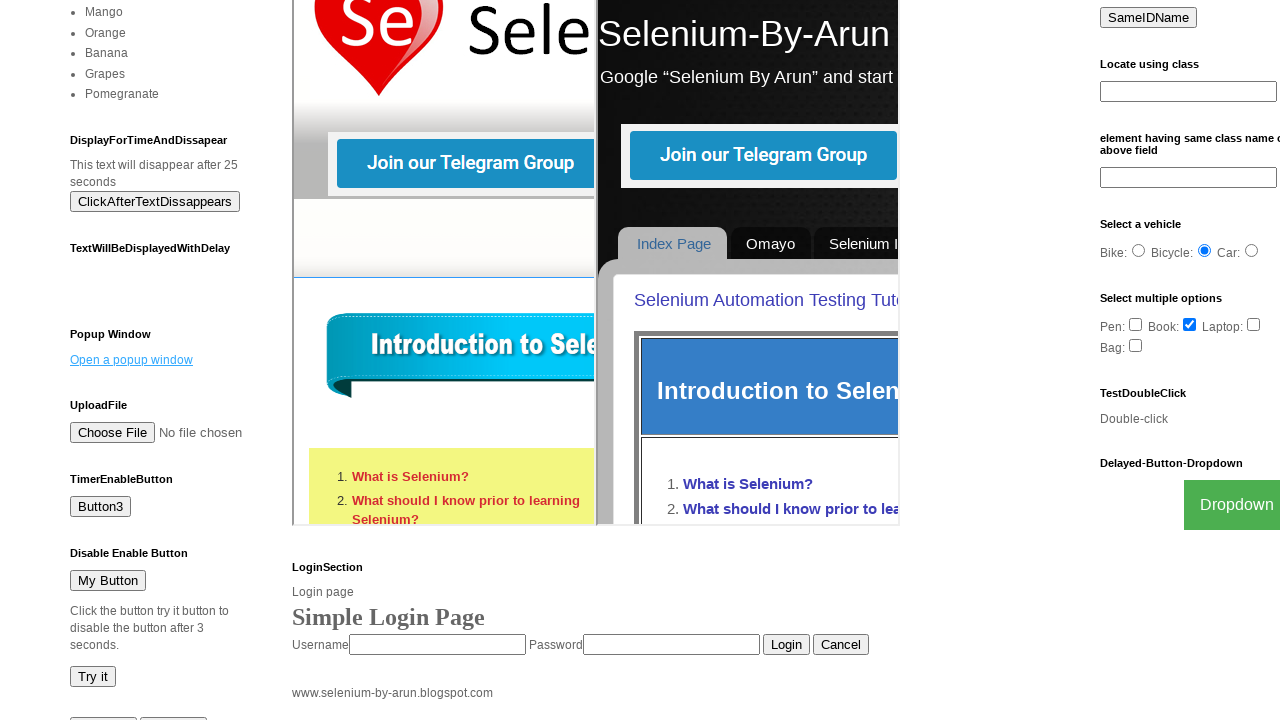

Verified return to main window by finding 'Open a popup window' element
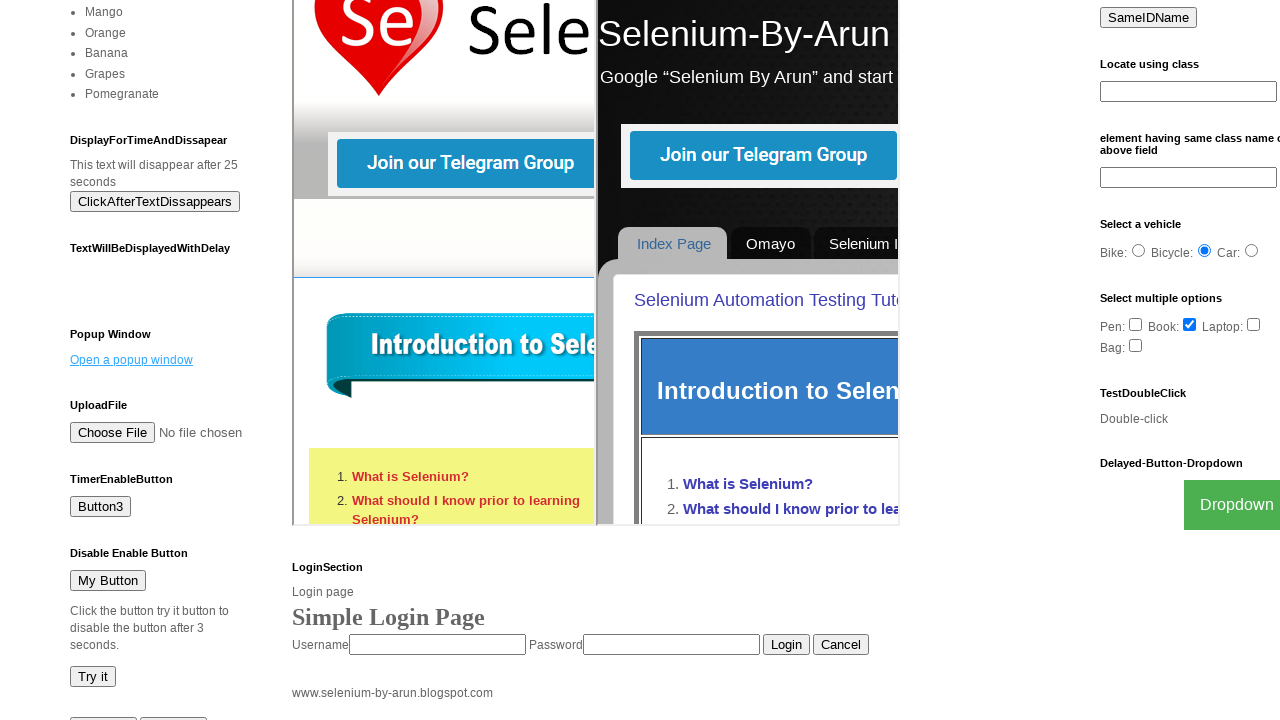

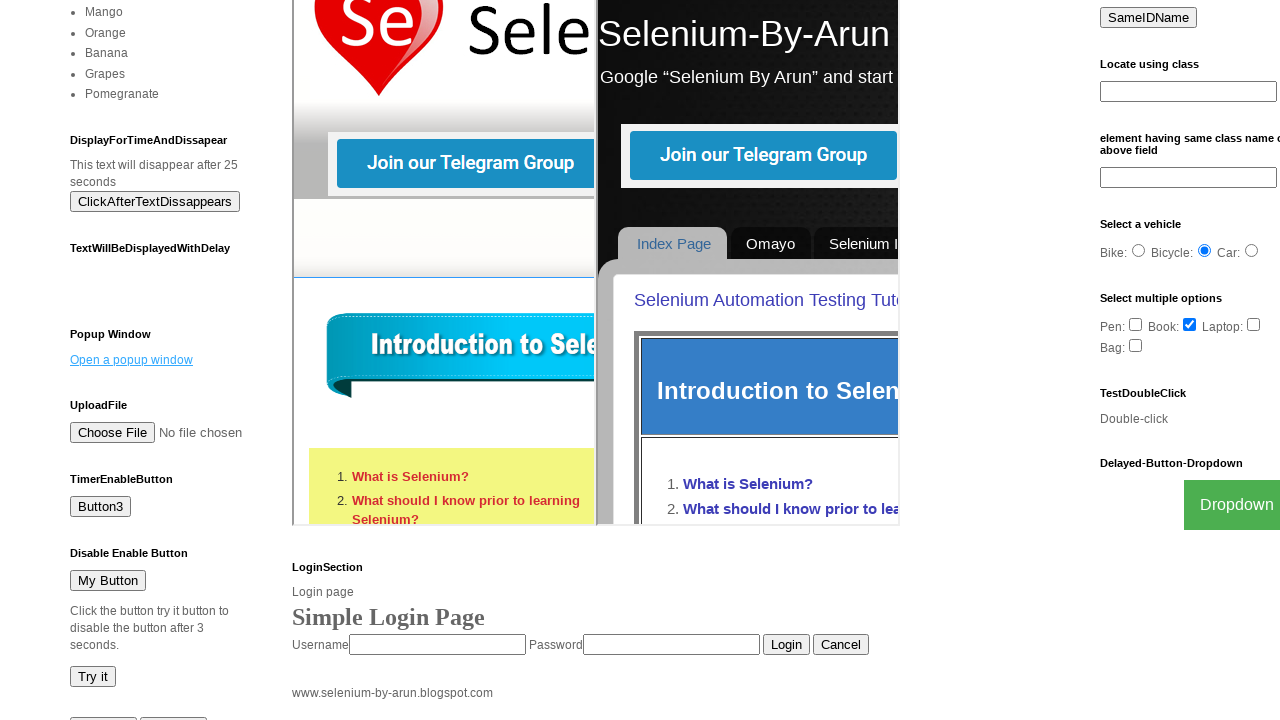